Tests the login form's validation by submitting only a password (without username) and verifying that the appropriate error message "Username is required" is displayed.

Starting URL: https://www.saucedemo.com/

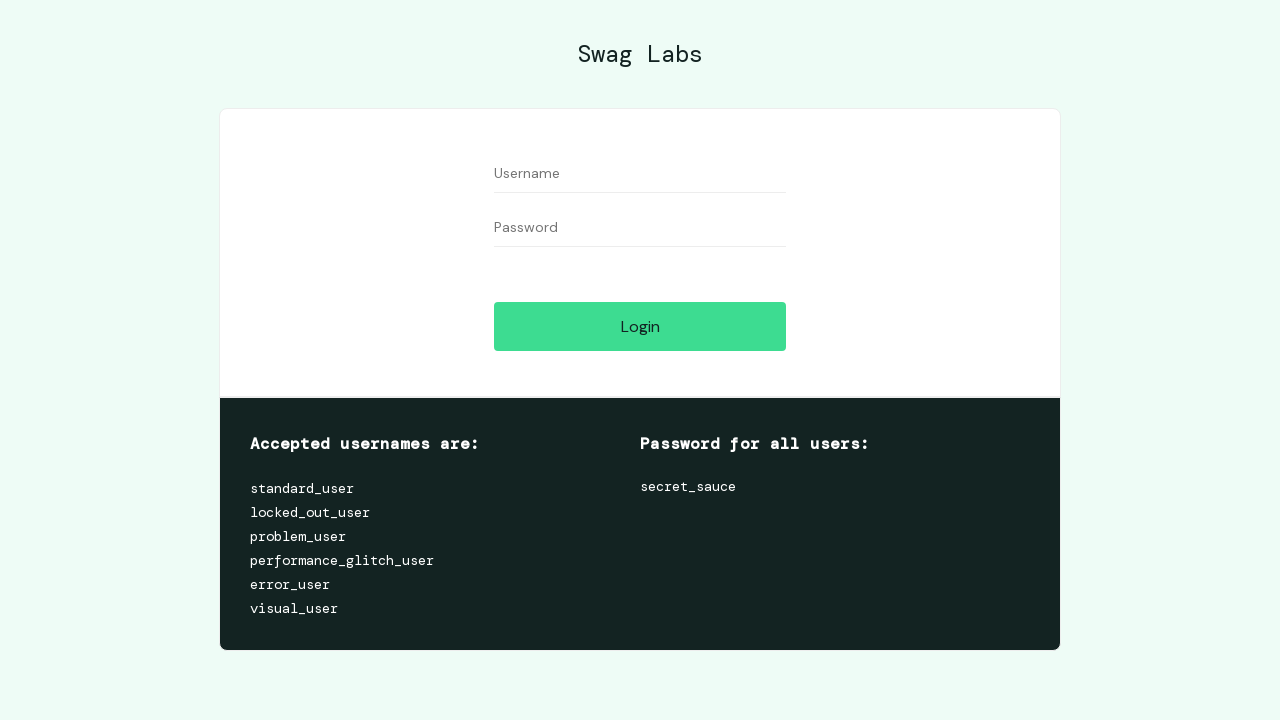

Login button is visible on the page
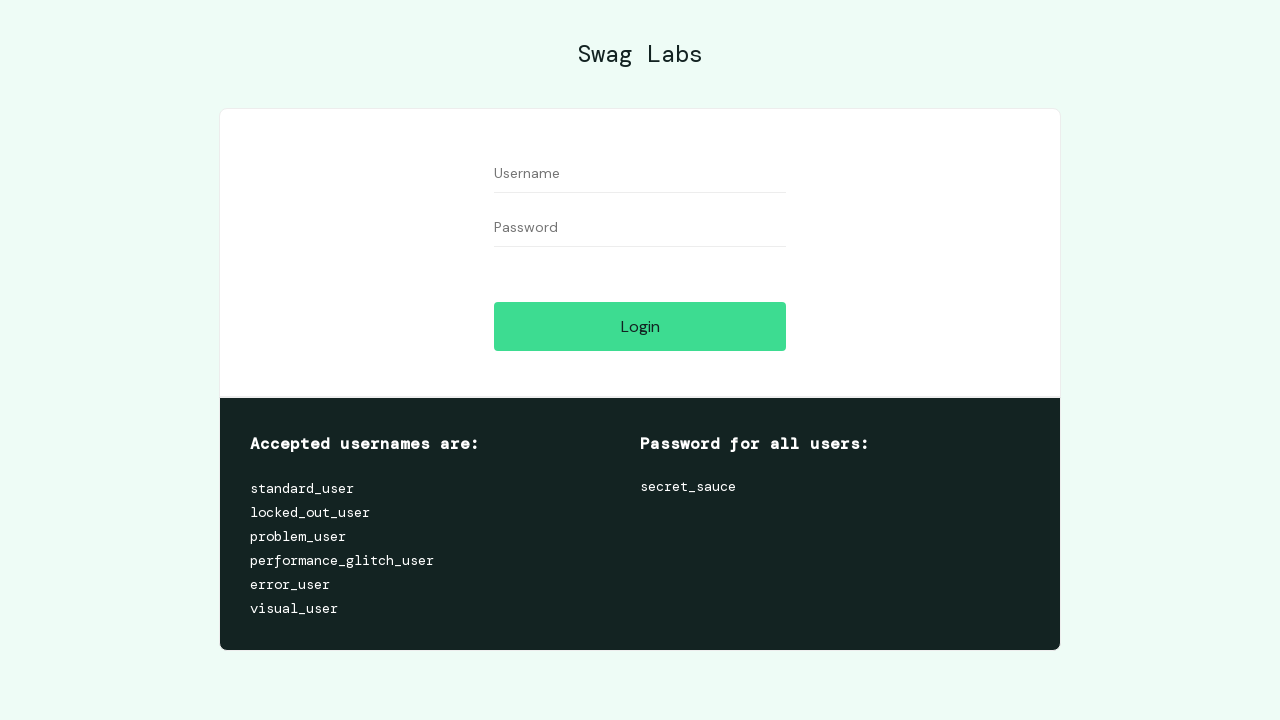

Filled password field with 'secret_sauce' (username left empty) on input[name='password']
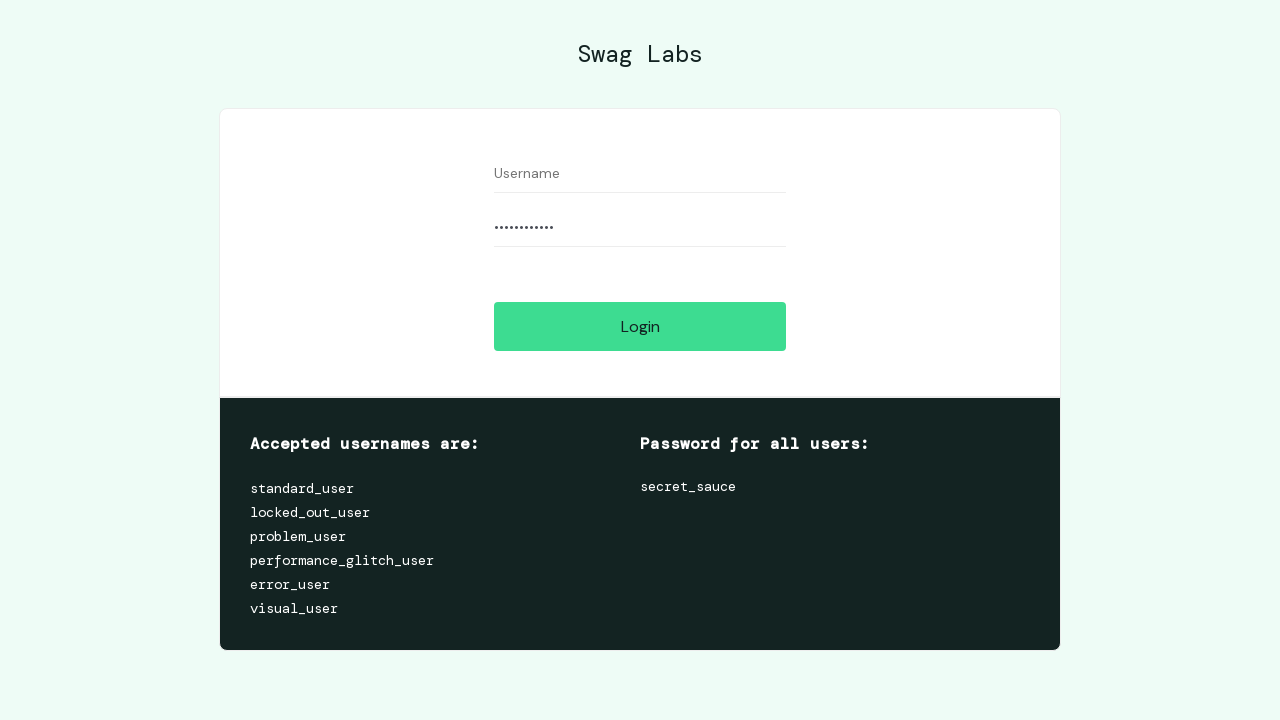

Clicked the login button at (640, 326) on #login-button
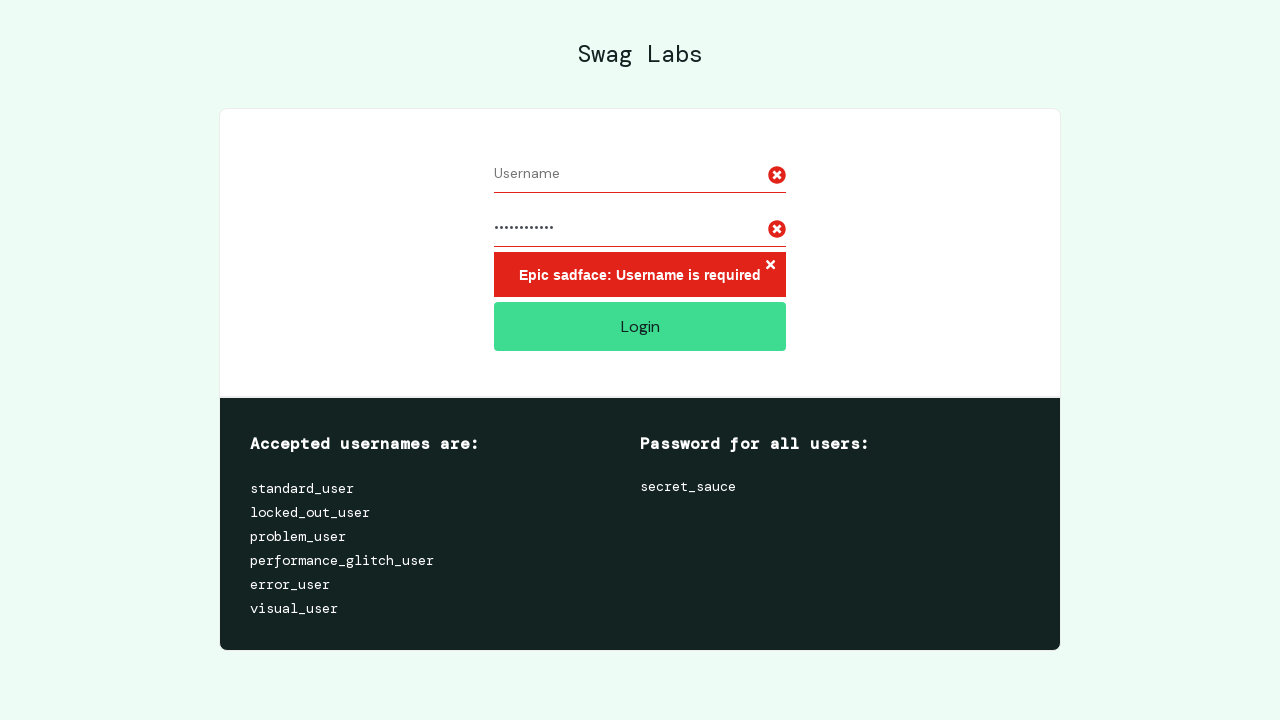

Error message element loaded
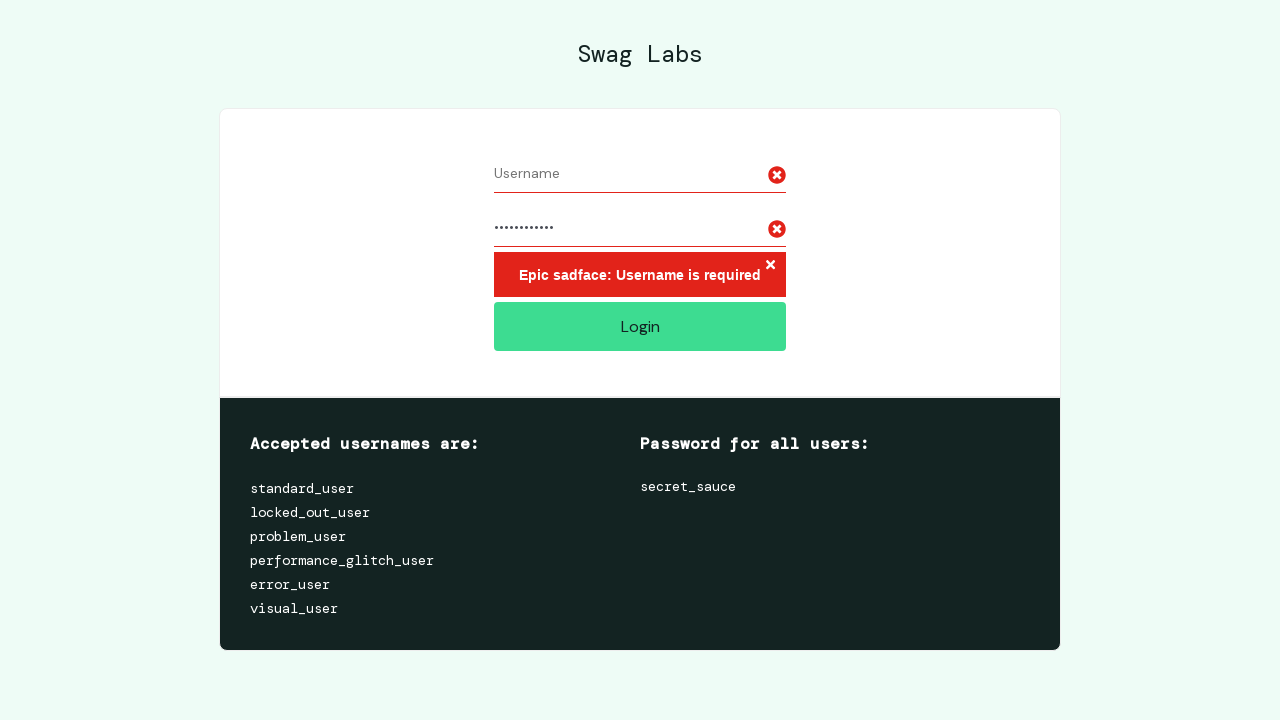

Verified error message displays 'Epic sadface: Username is required'
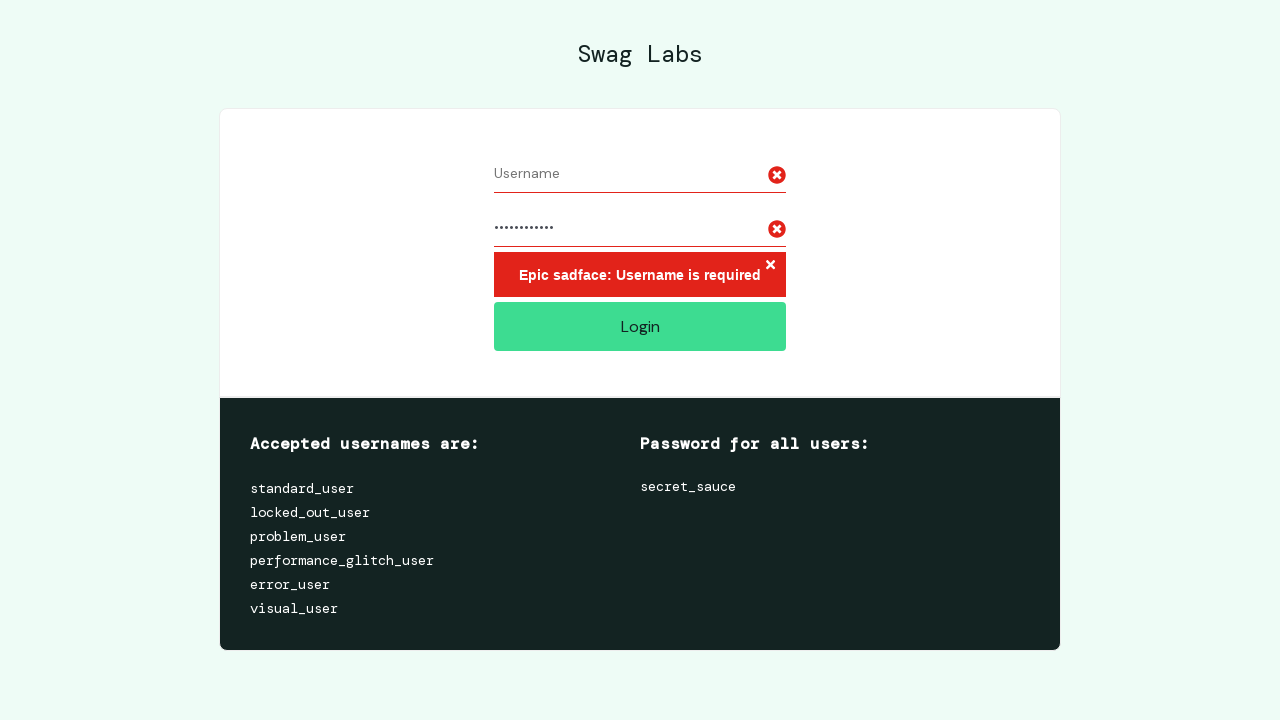

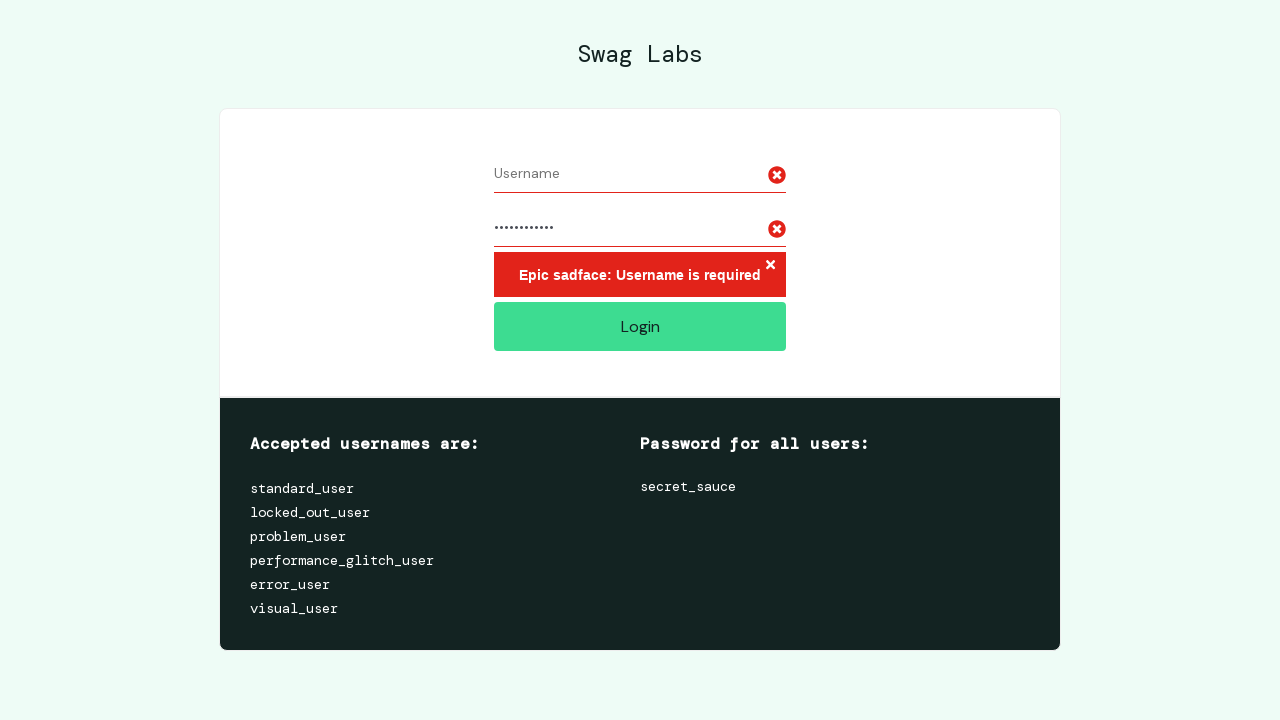